Tests the confirm alert button by dismissing and accepting the confirmation dialog and verifying the results

Starting URL: https://demoqa.com/alerts

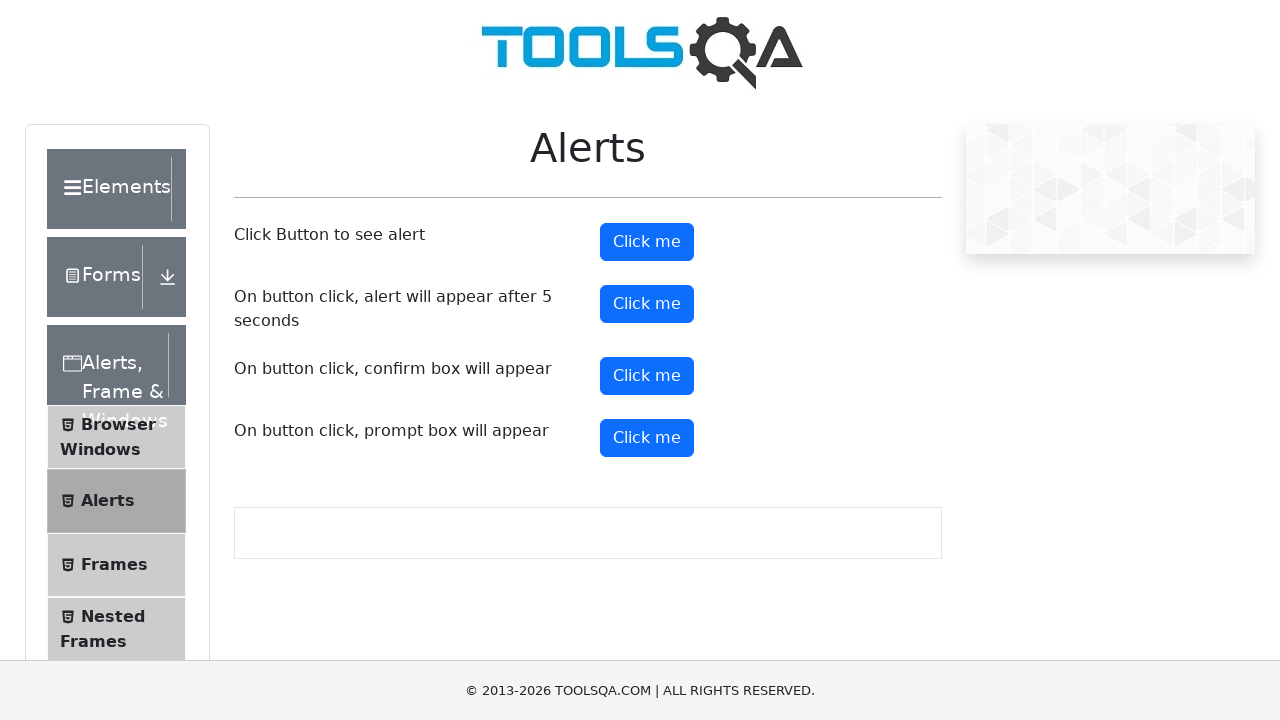

Set up dialog handler to dismiss the confirmation dialog
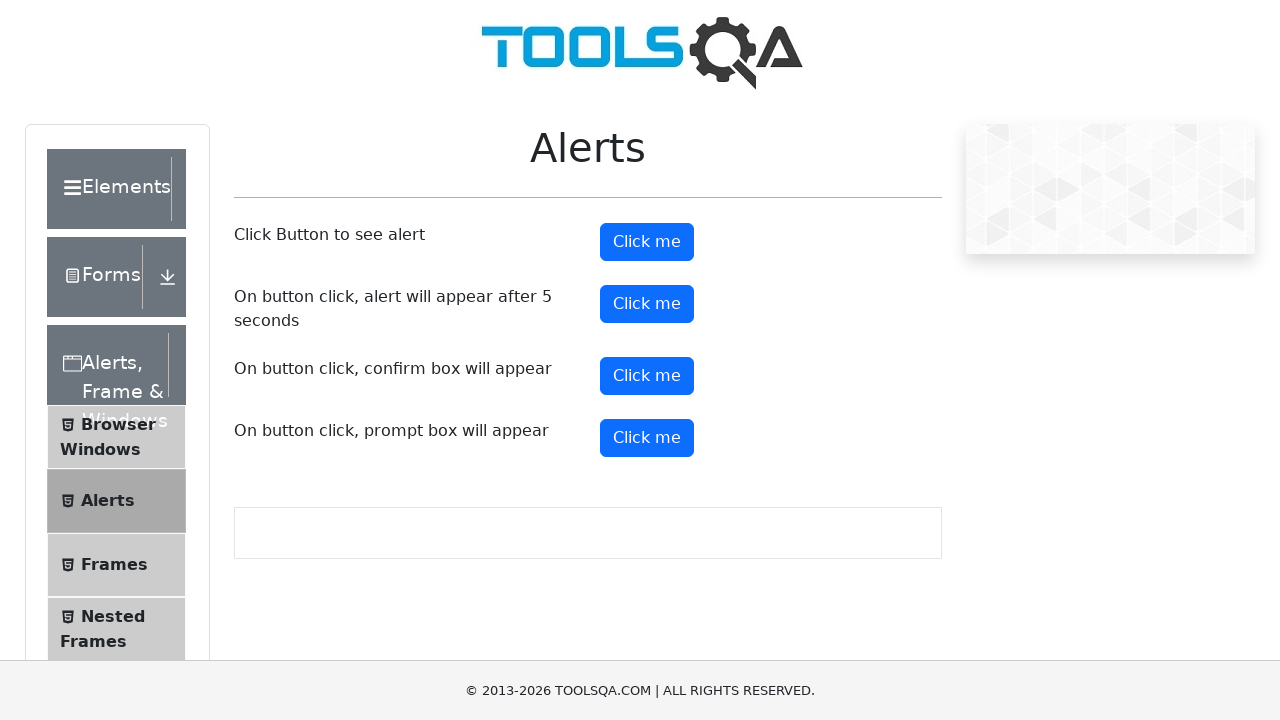

Clicked the confirm button to trigger first confirmation dialog at (647, 376) on #confirmButton
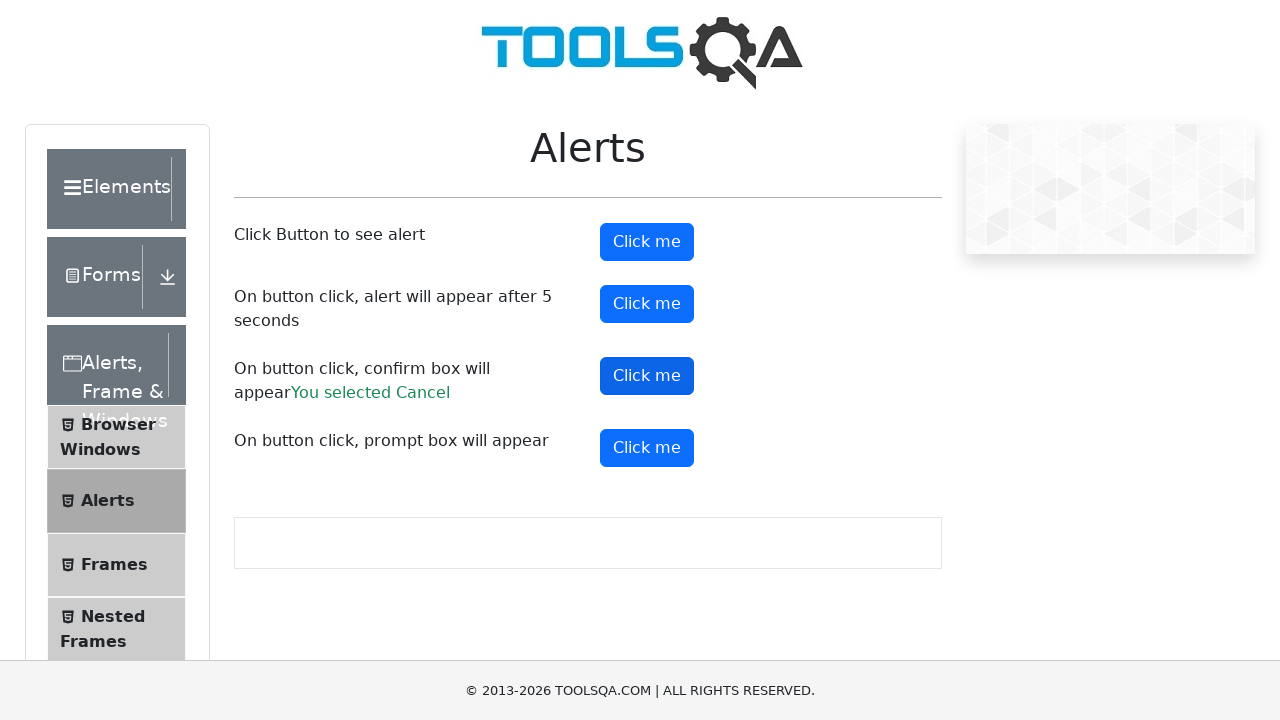

Waited for confirm result element to load
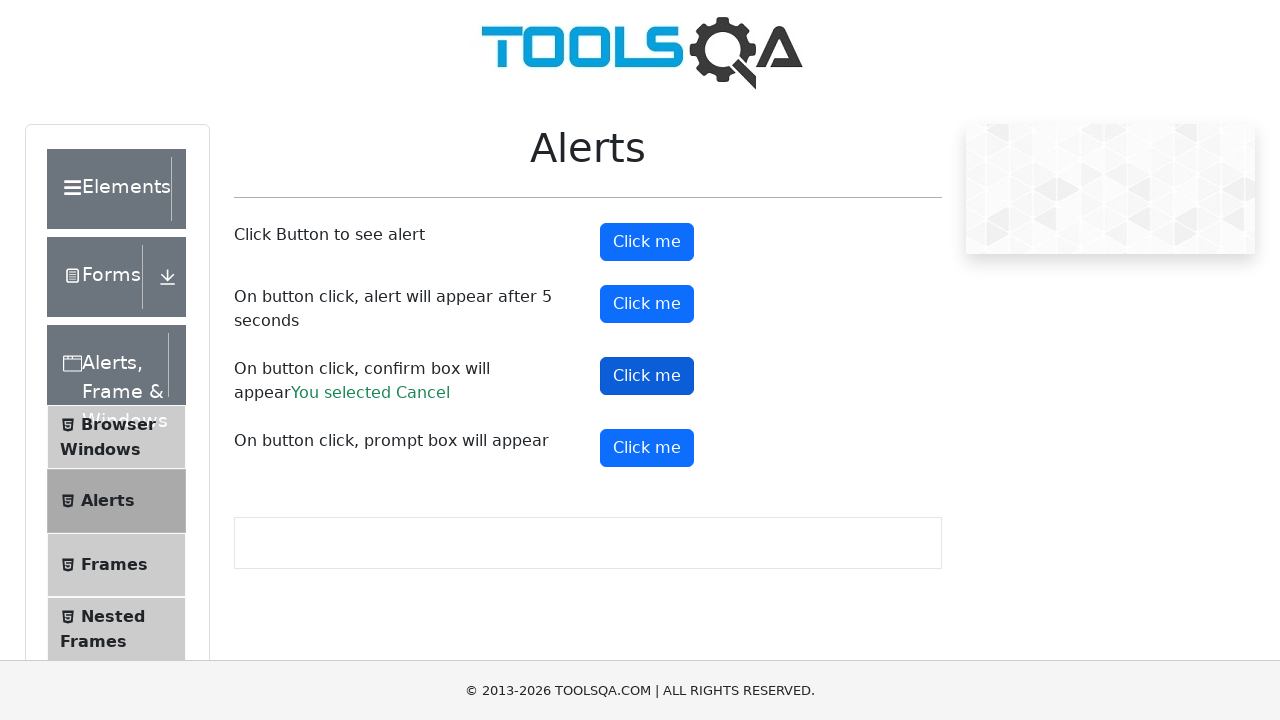

Located the confirm result element
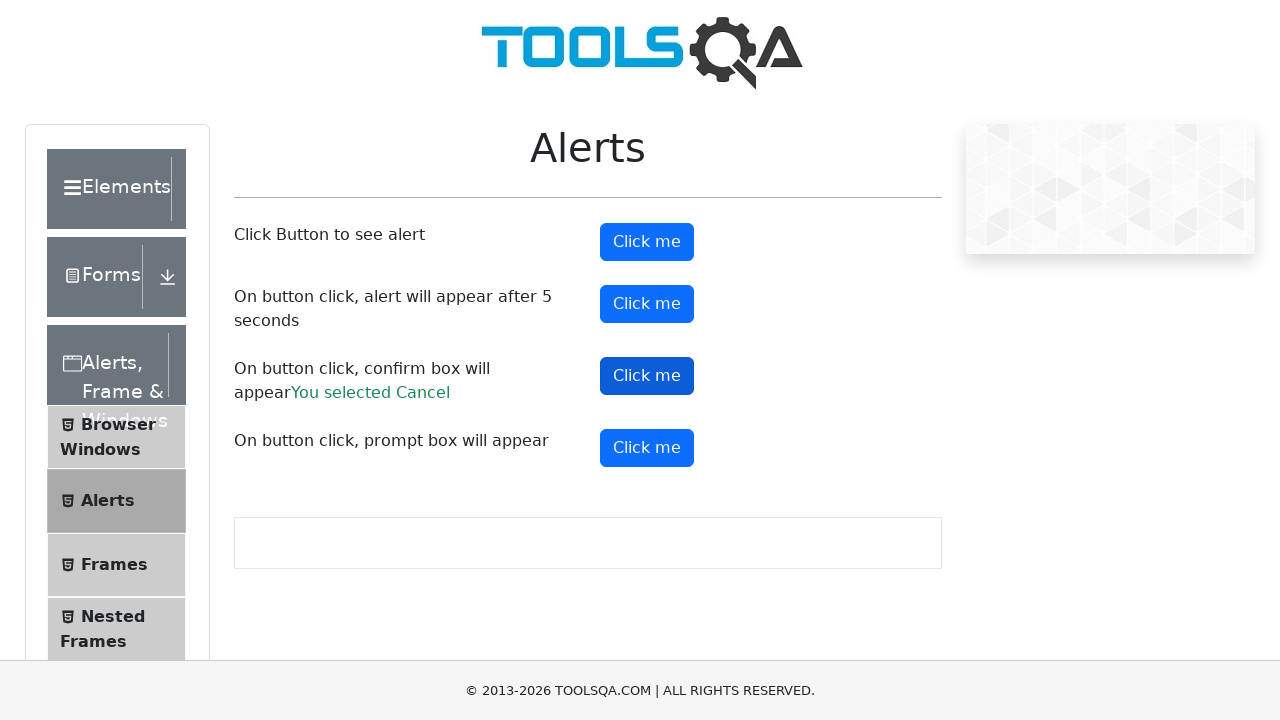

Verified that dismissing the dialog shows 'You selected Cancel' message
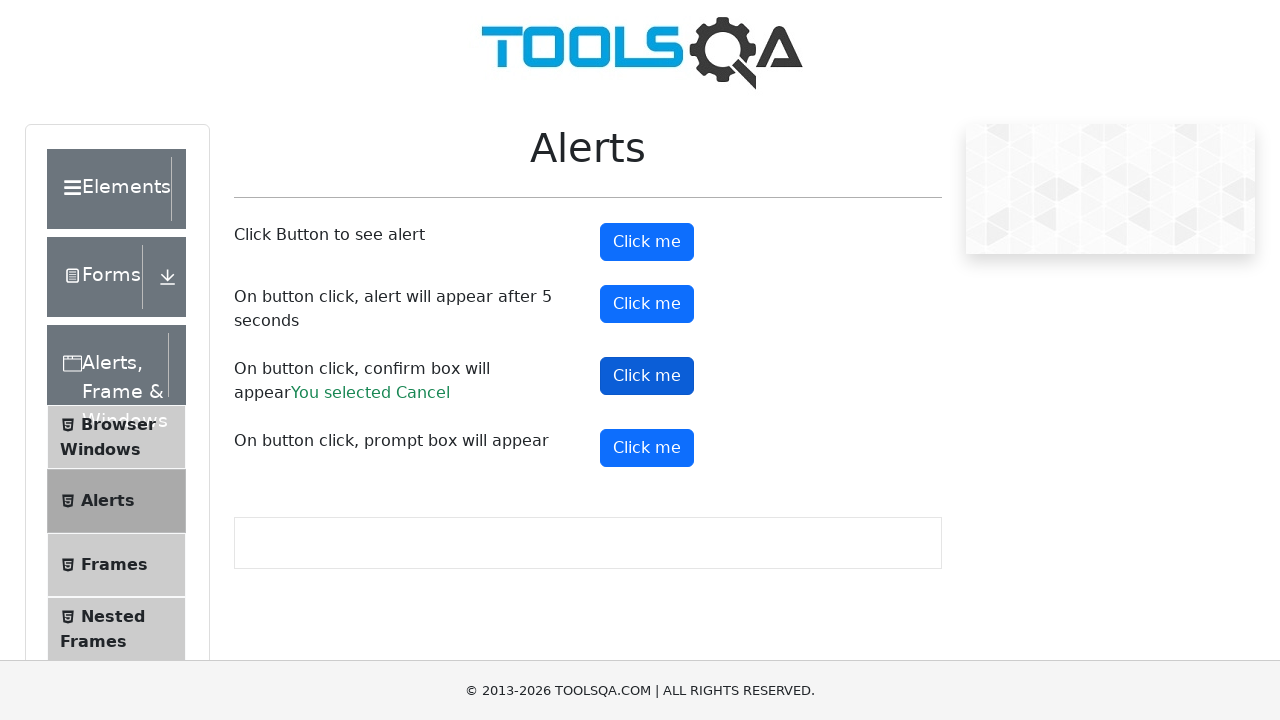

Set up dialog handler to accept the confirmation dialog
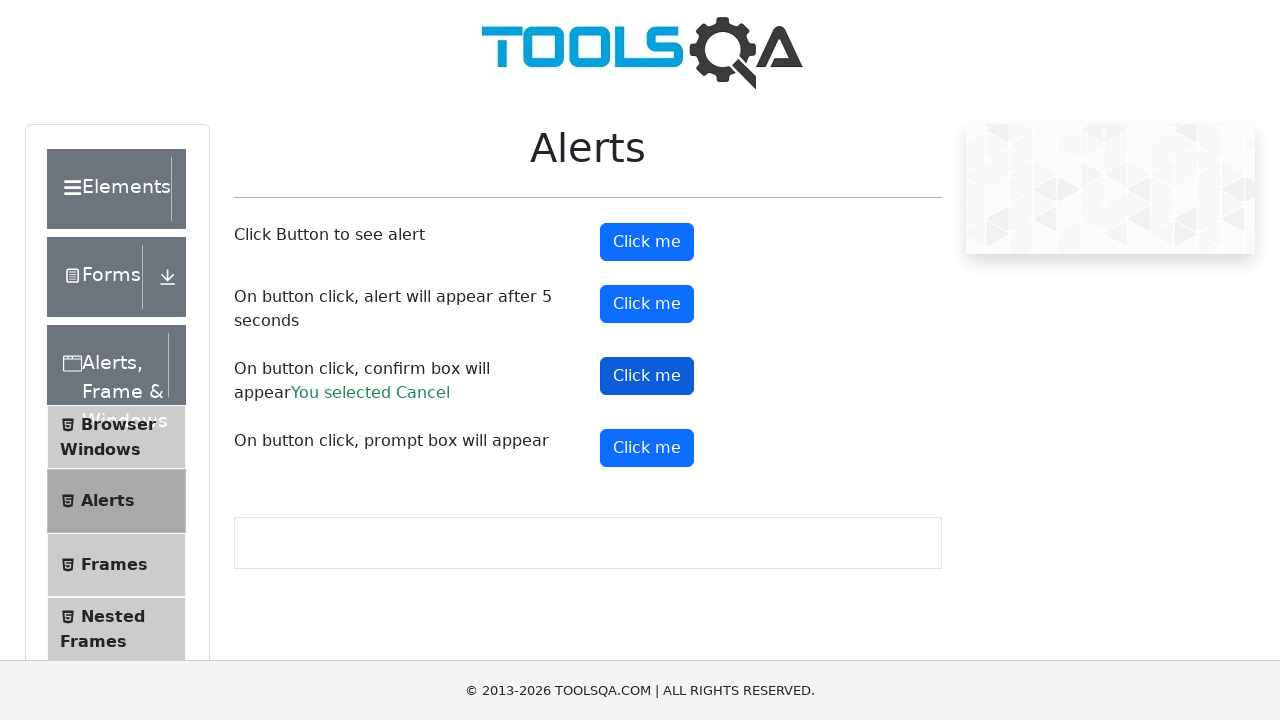

Clicked the confirm button to trigger second confirmation dialog at (647, 376) on #confirmButton
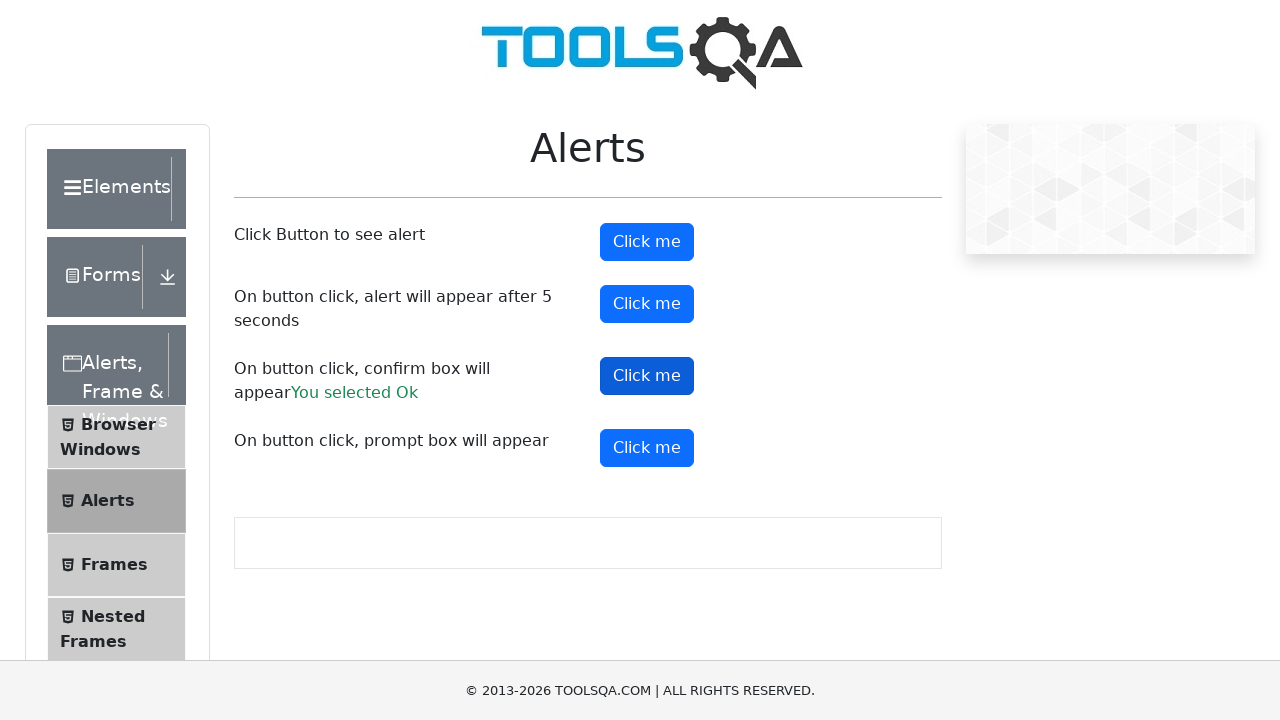

Verified that accepting the dialog shows 'You selected Ok' message
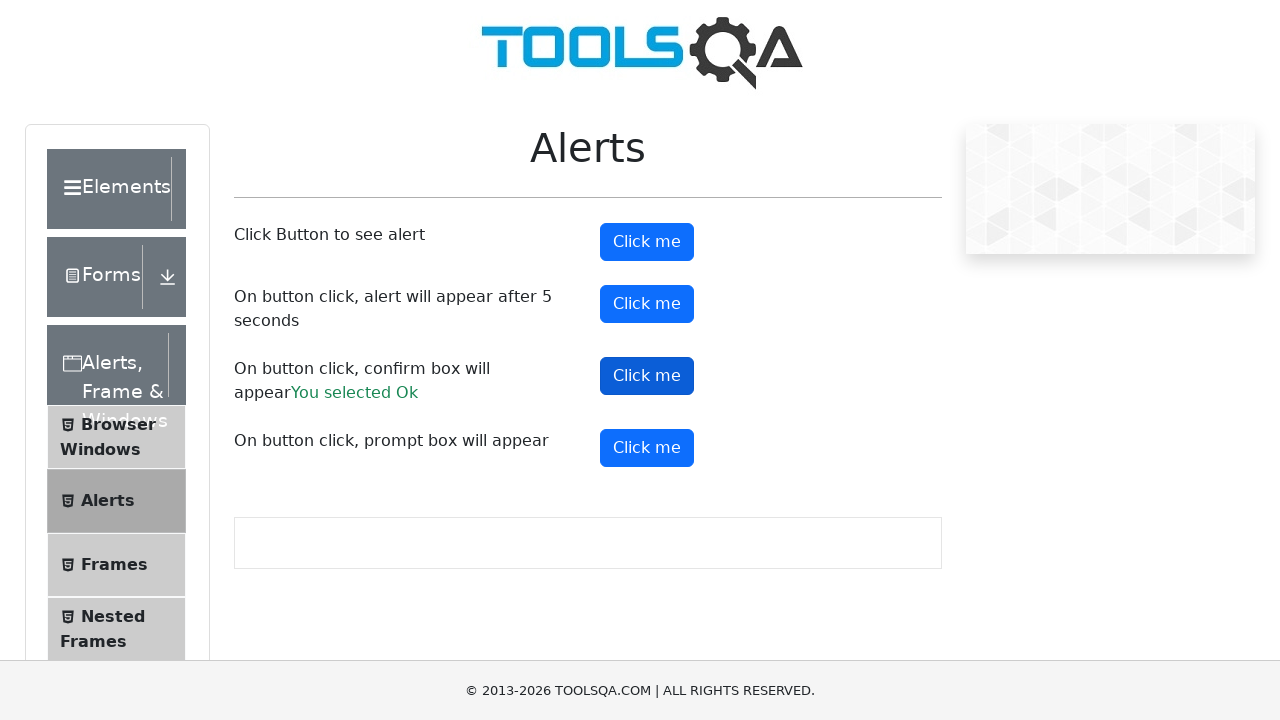

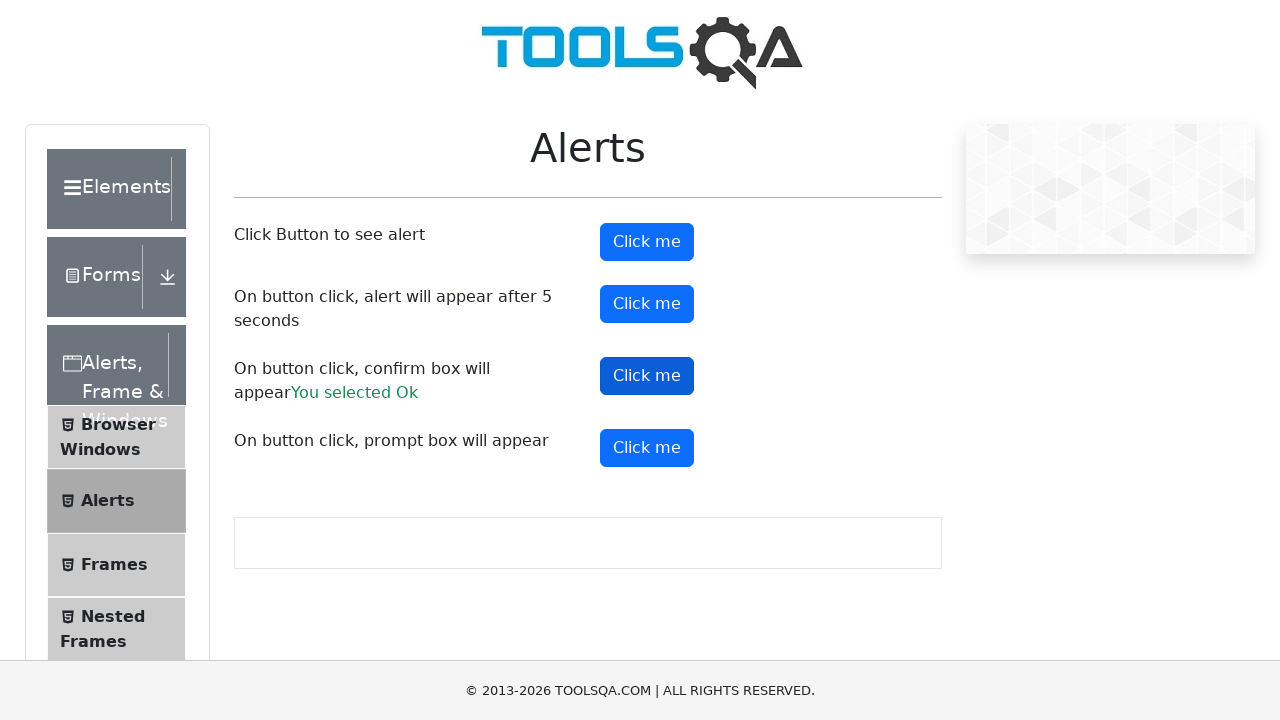